Tests multi-select dropdown functionality by selecting options by index and visible text, then deselecting options individually and clearing all selections

Starting URL: https://demoqa.com/select-menu

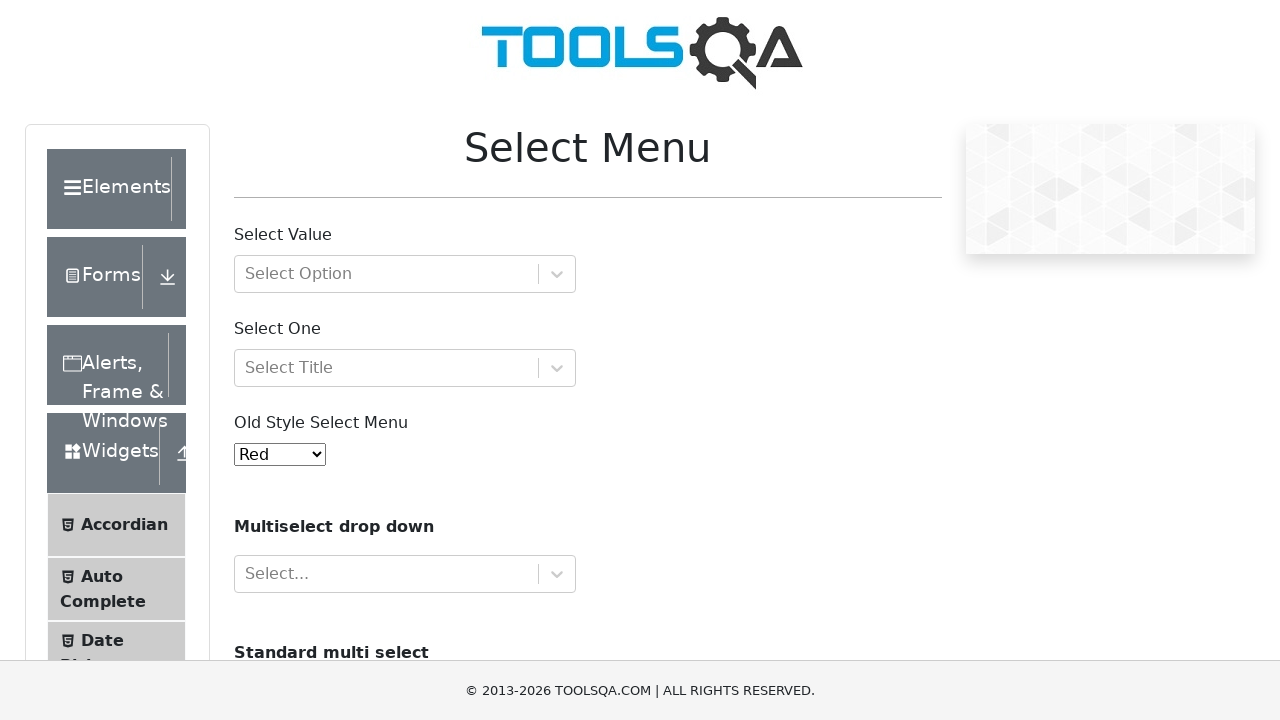

Navigated to select menu test page
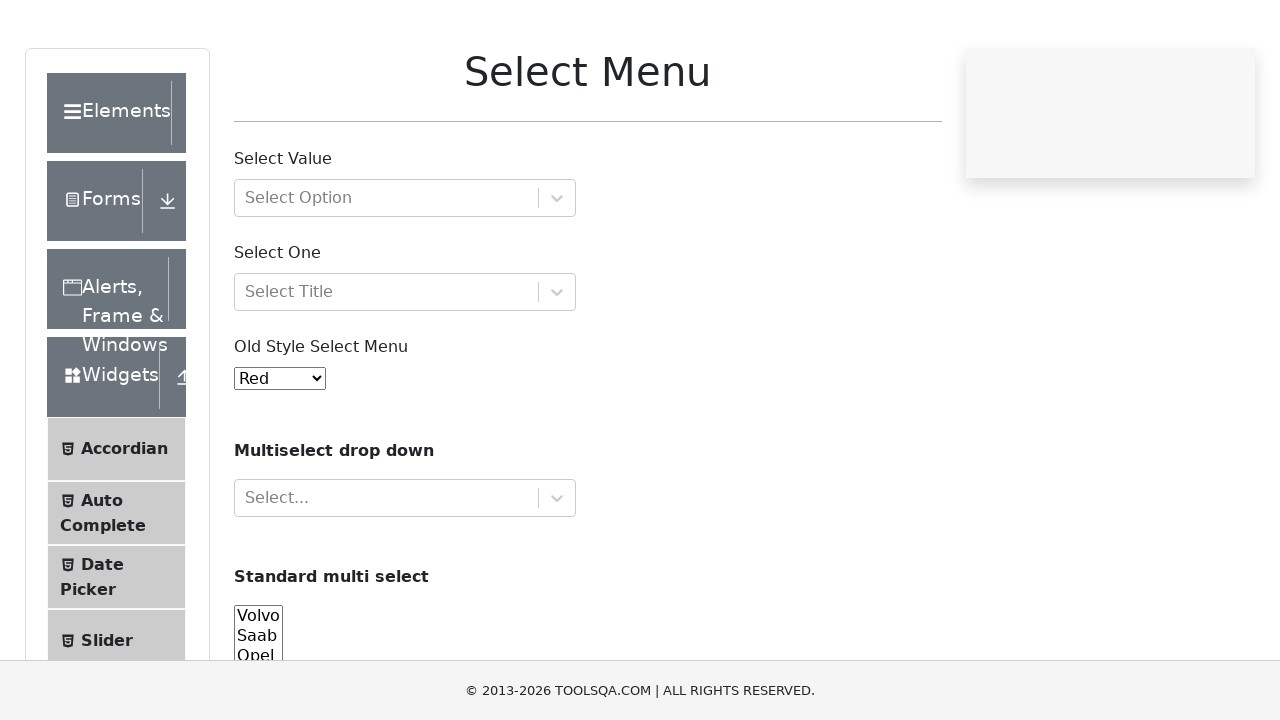

Selected option at index 1 (second option) from dropdown on #cars
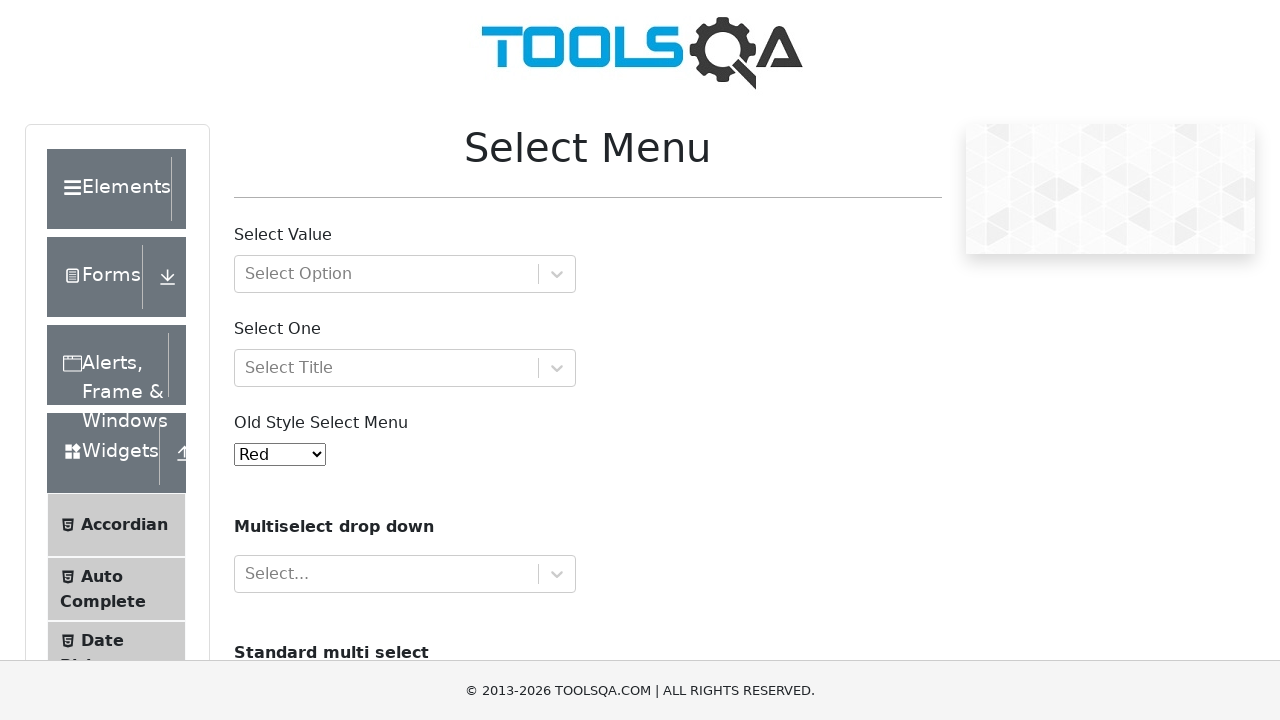

Selected 'Opel' option by visible text on #cars
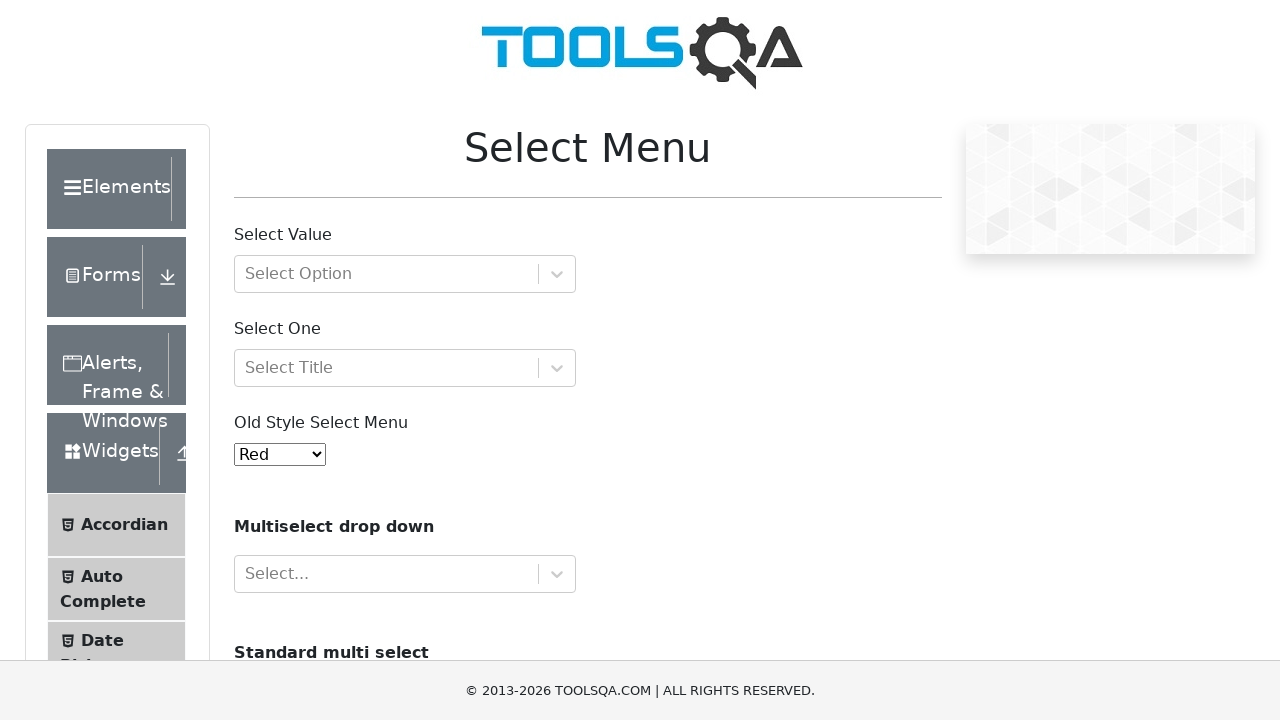

Selected 'Audi' option by visible text on #cars
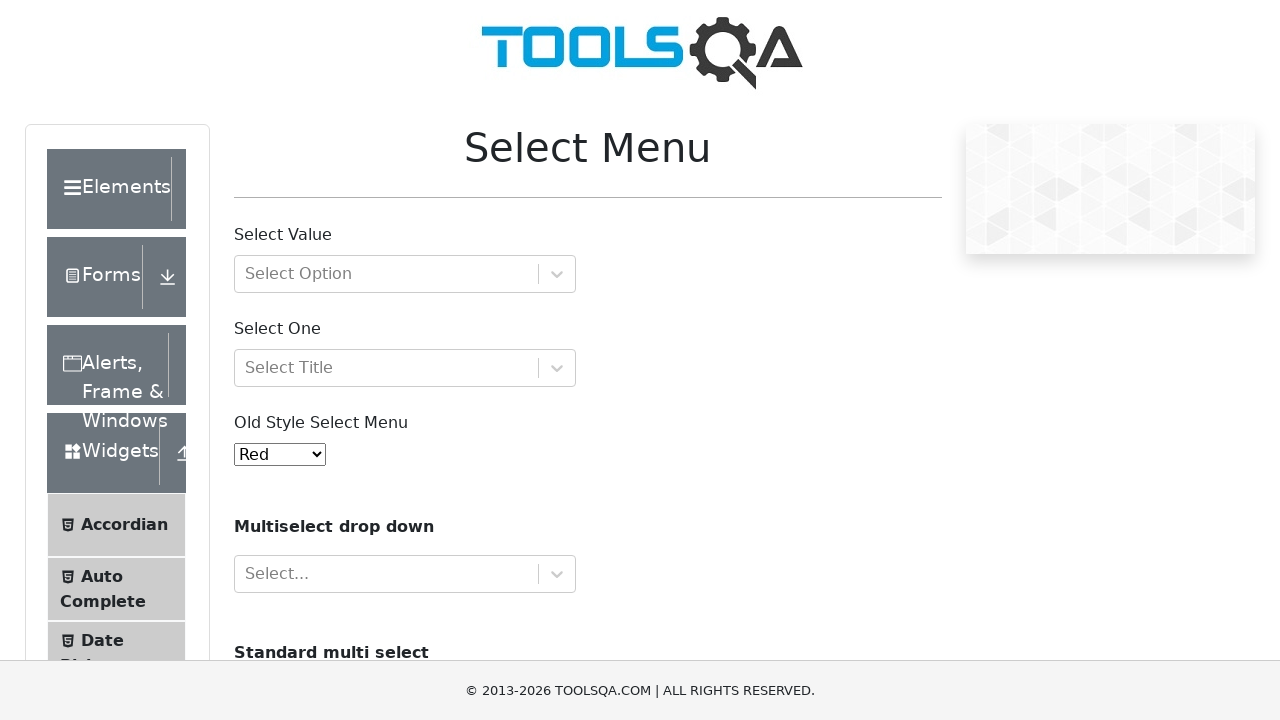

Deselected option at index 1 by re-selecting only 'Opel' and 'Audi' on #cars
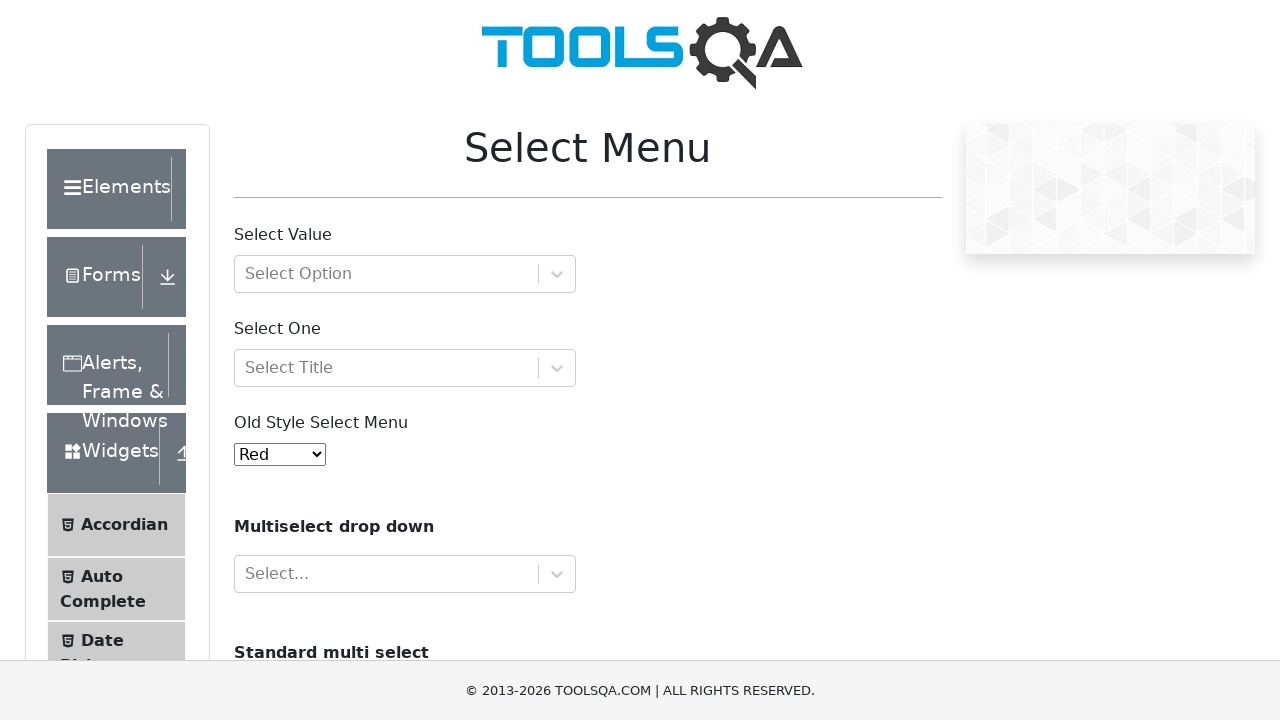

Cleared all selections from the multi-select dropdown on #cars
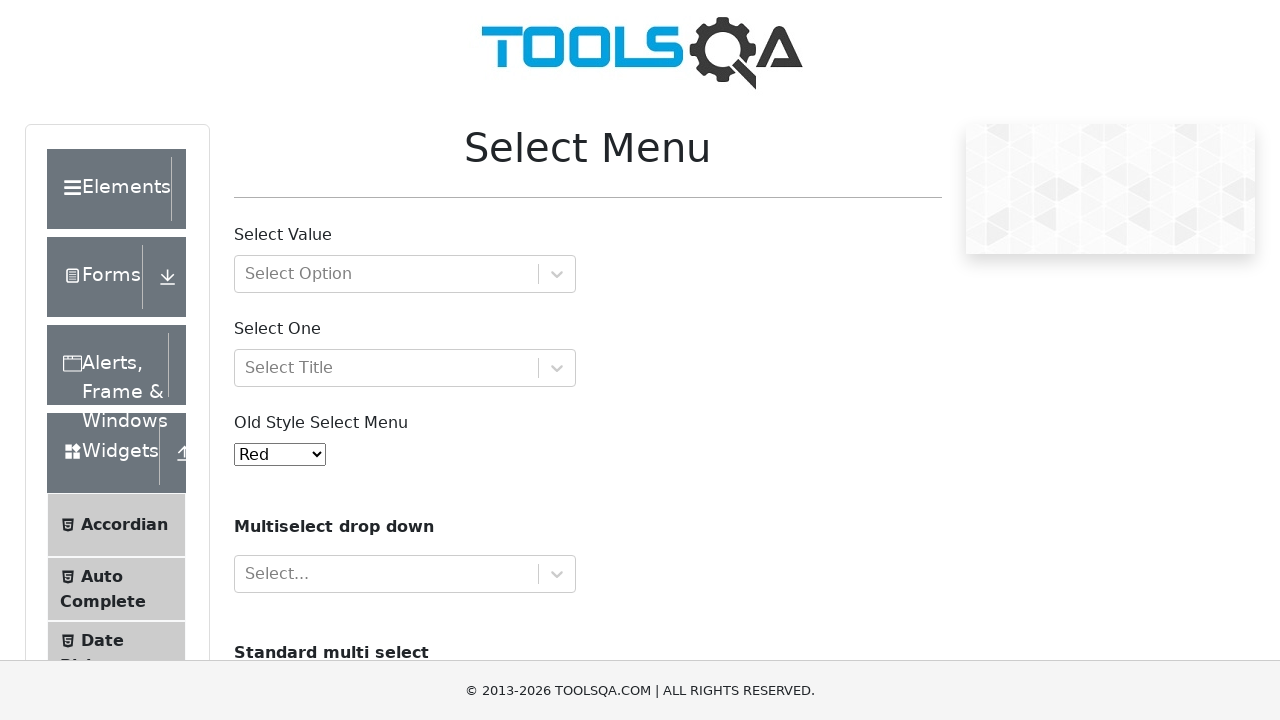

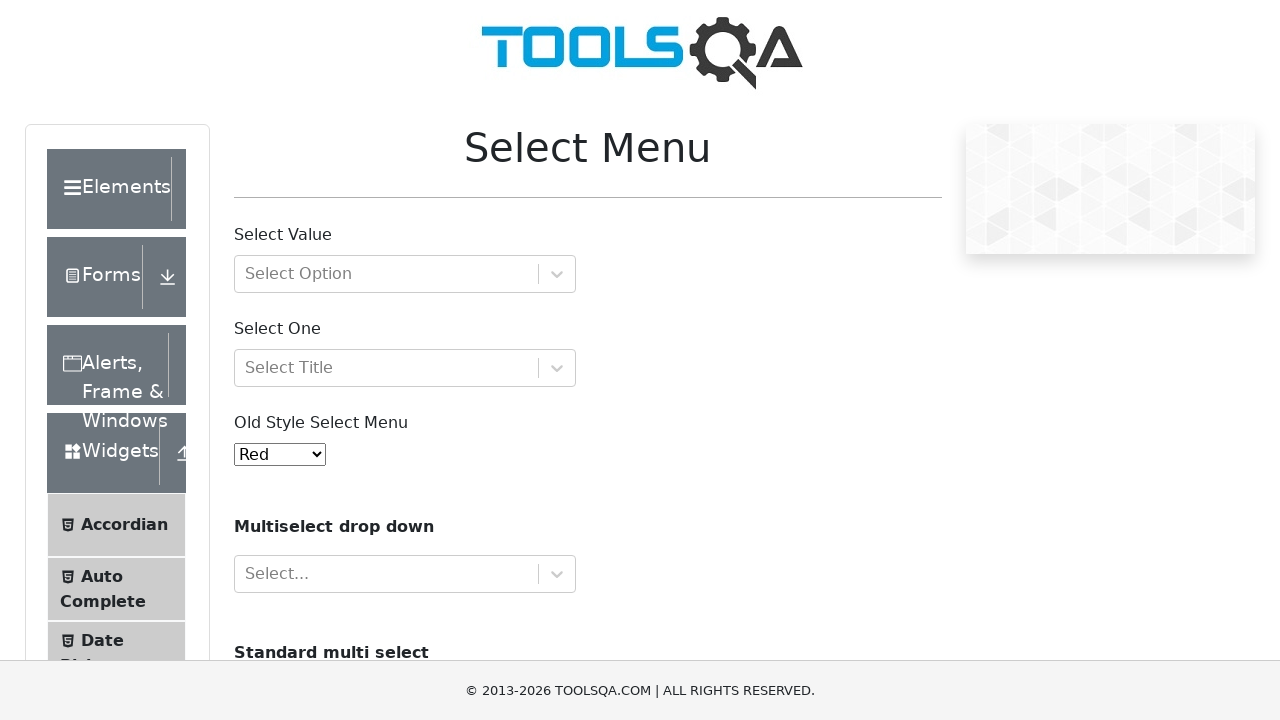